Tests page scrolling functionality by scrolling vertically to a specific position and attempting to manipulate a horizontal slider element

Starting URL: https://testautomationpractice.blogspot.com/

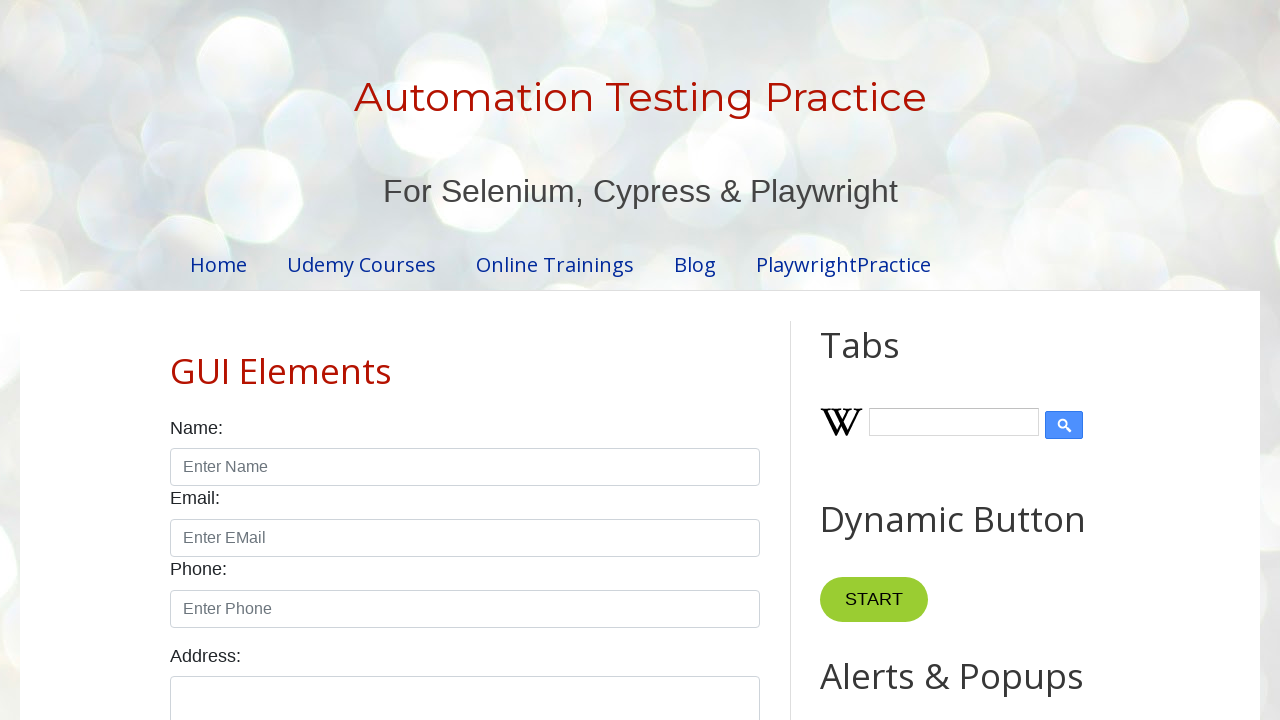

Scrolled page vertically to 1400px position
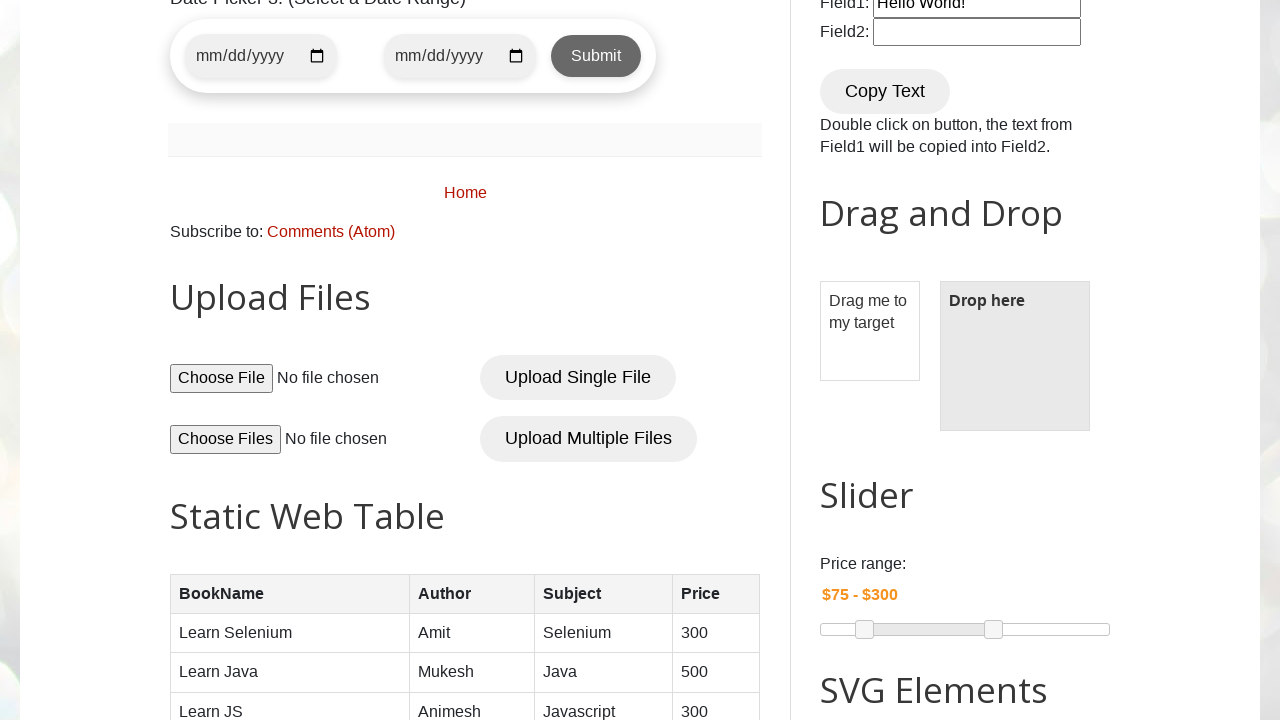

Waited 500ms for scroll animation to complete
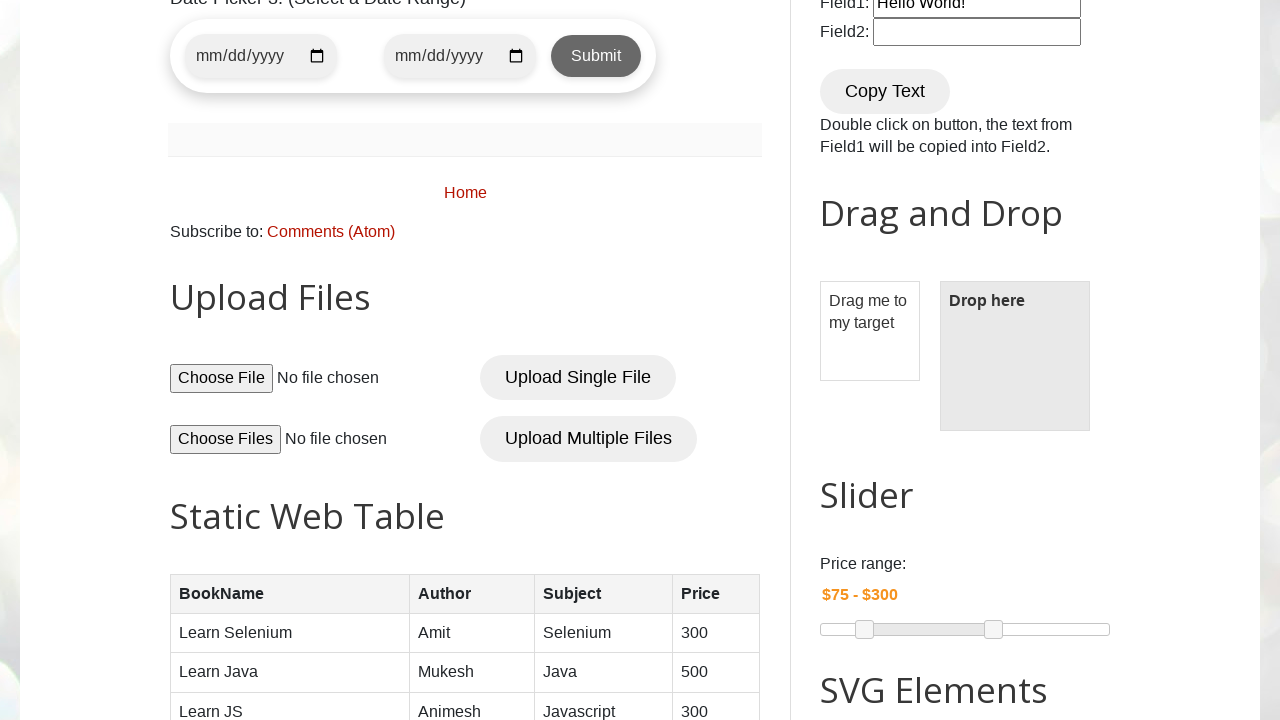

Located horizontal slider element
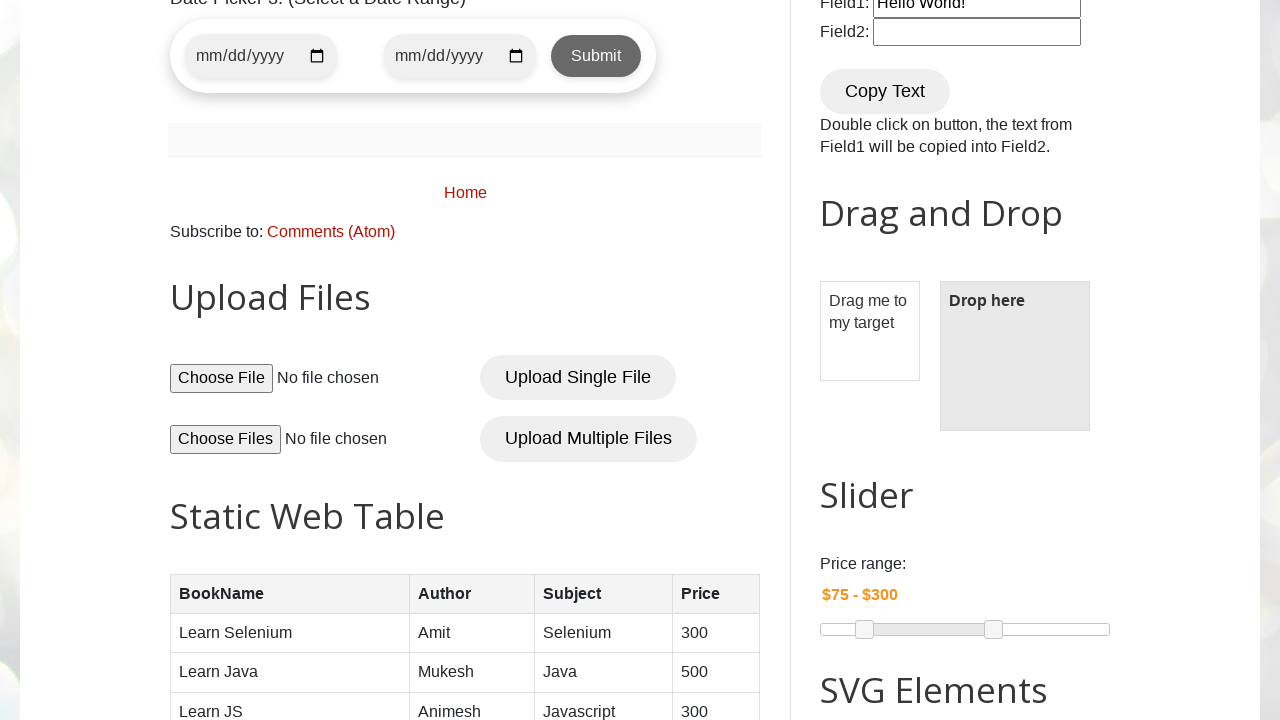

Slider element is visible on page
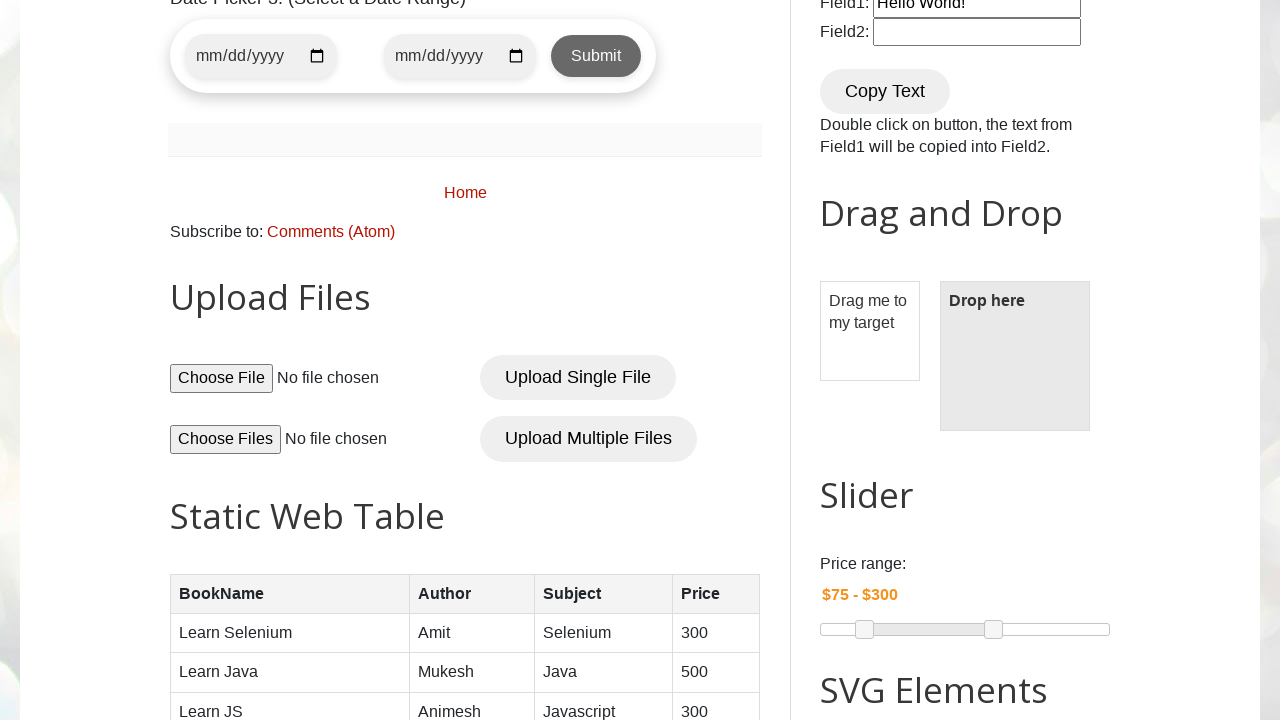

Scrolled slider element horizontally by 250px
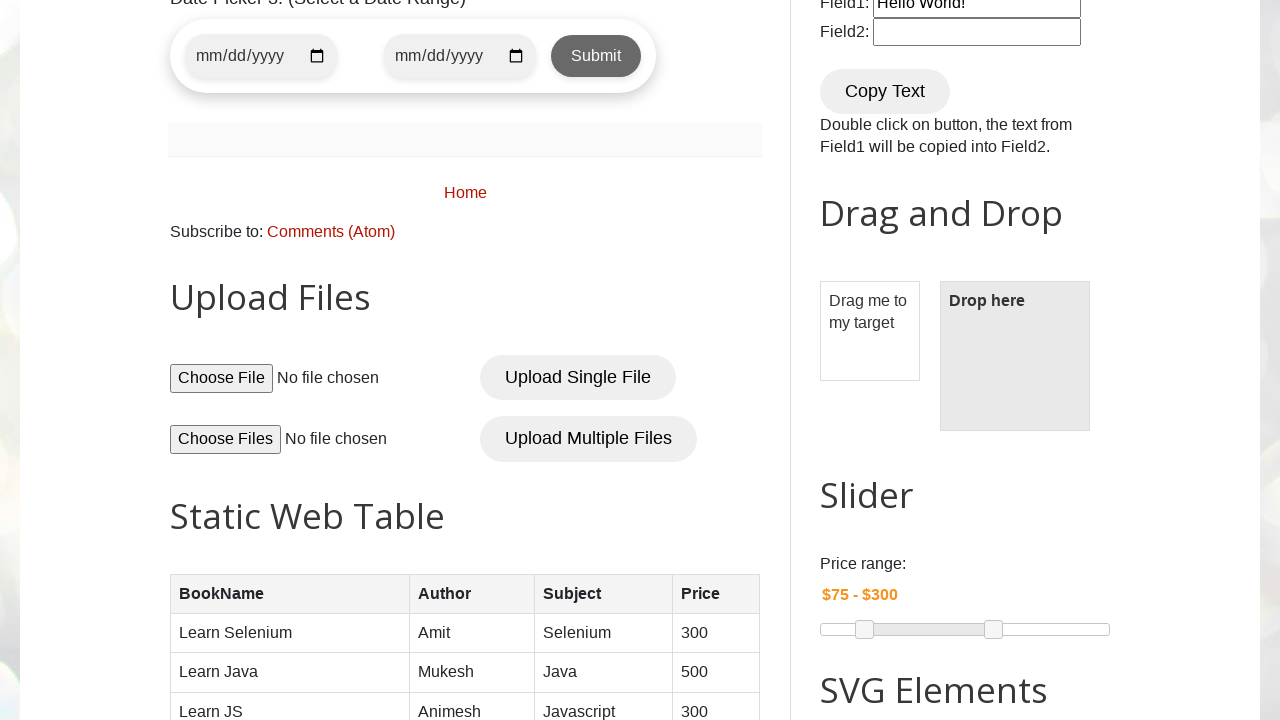

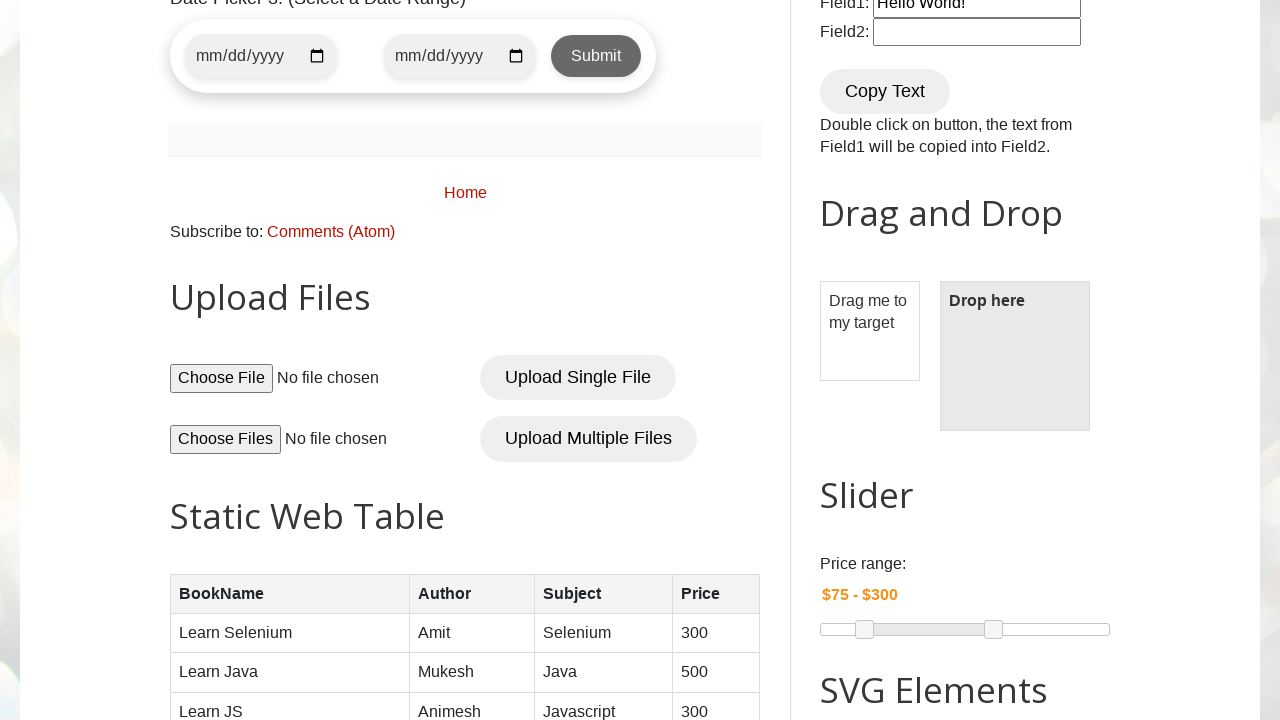